Navigates to Rahul Shetty Academy website and retrieves the page title

Starting URL: http://rahulshettyacademy.com

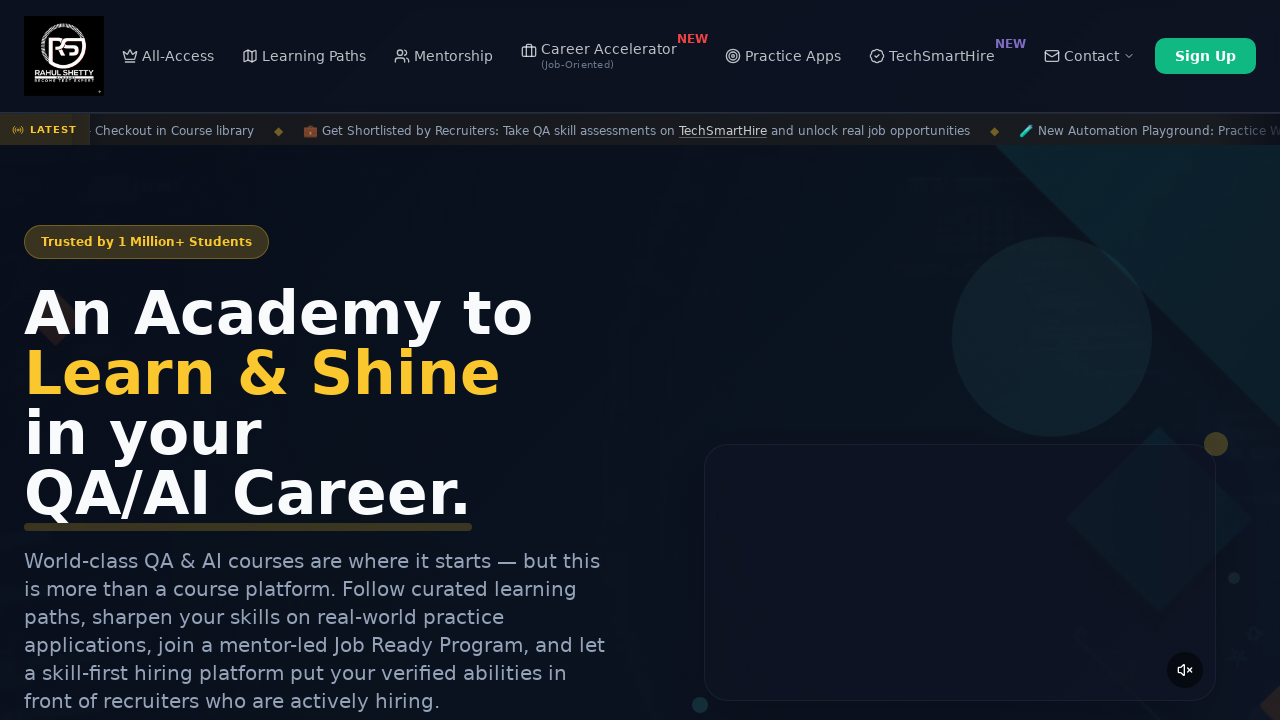

Retrieved page title from Rahul Shetty Academy website
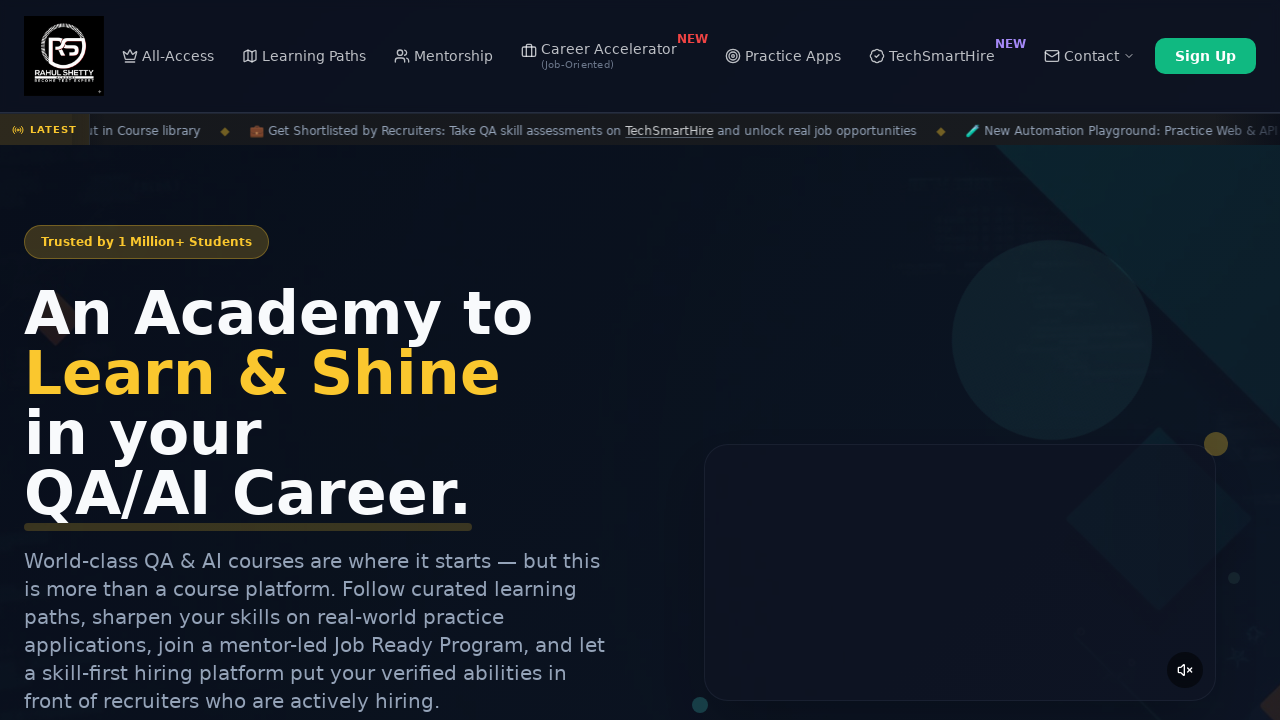

Printed page title to console
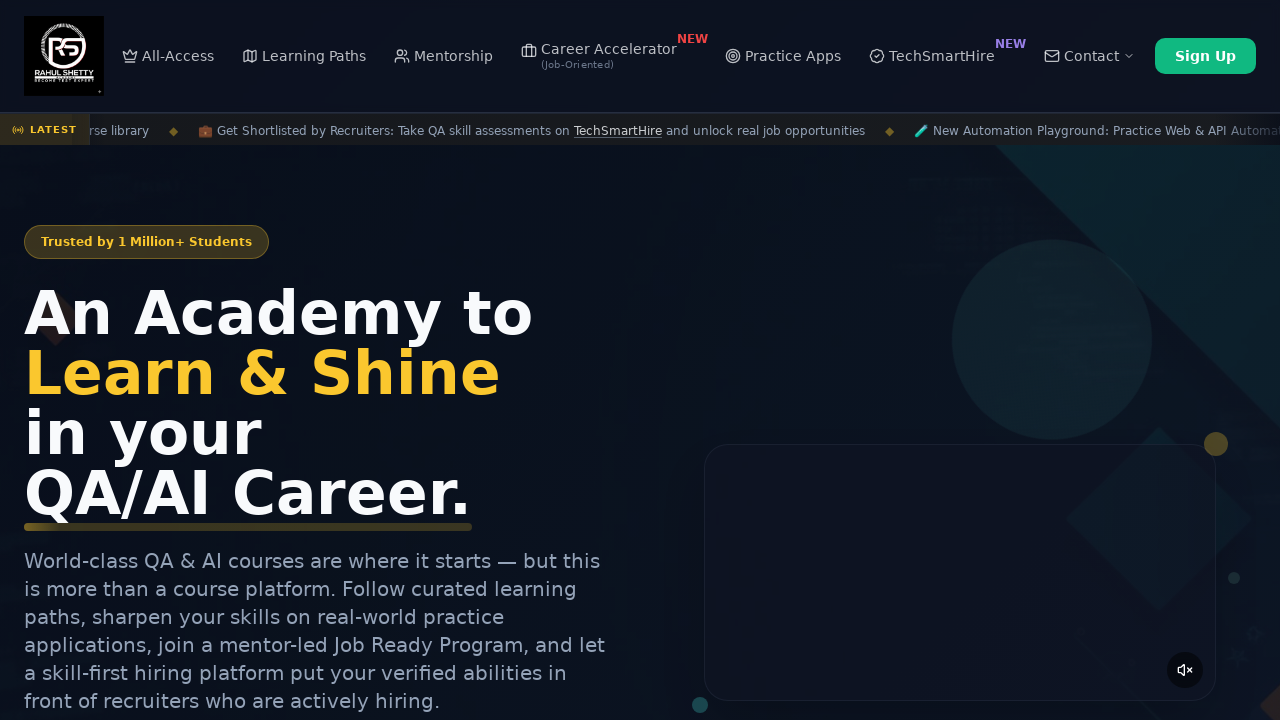

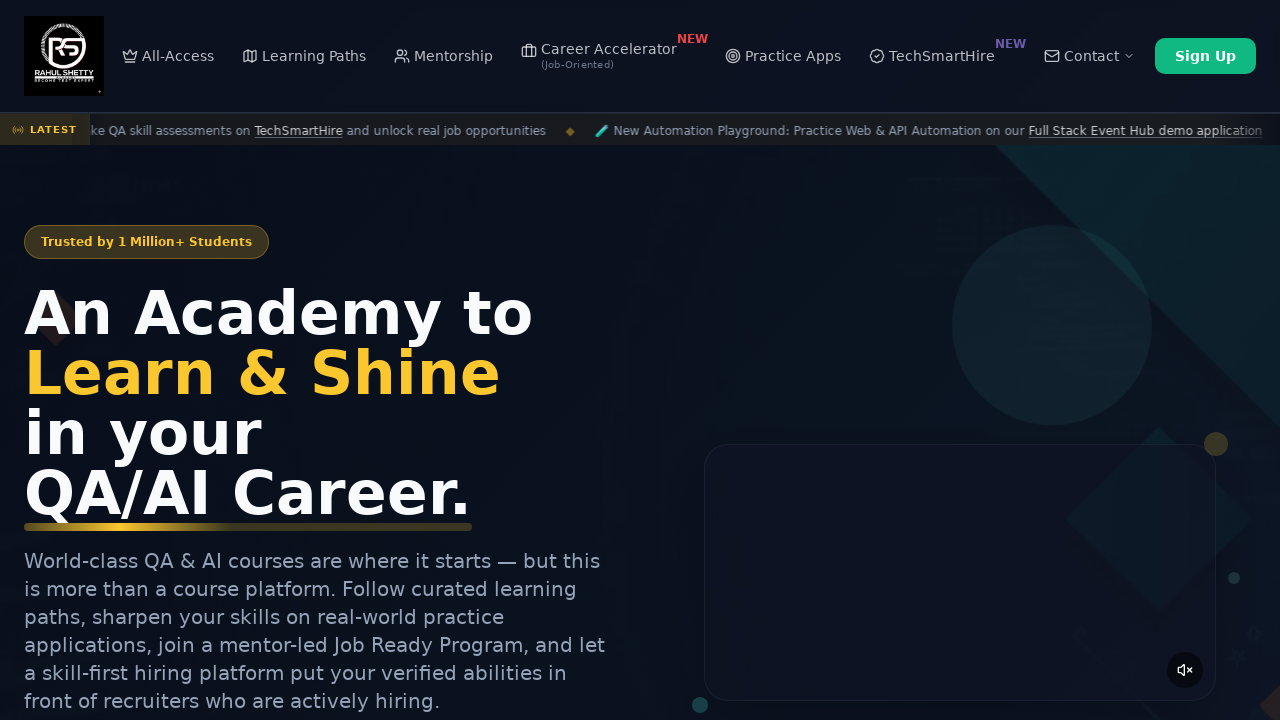